Tests window handling functionality by opening new windows, switching to a specific window by title, and filling form fields in the new window

Starting URL: https://www.hyrtutorials.com/p/window-handles-practice.html

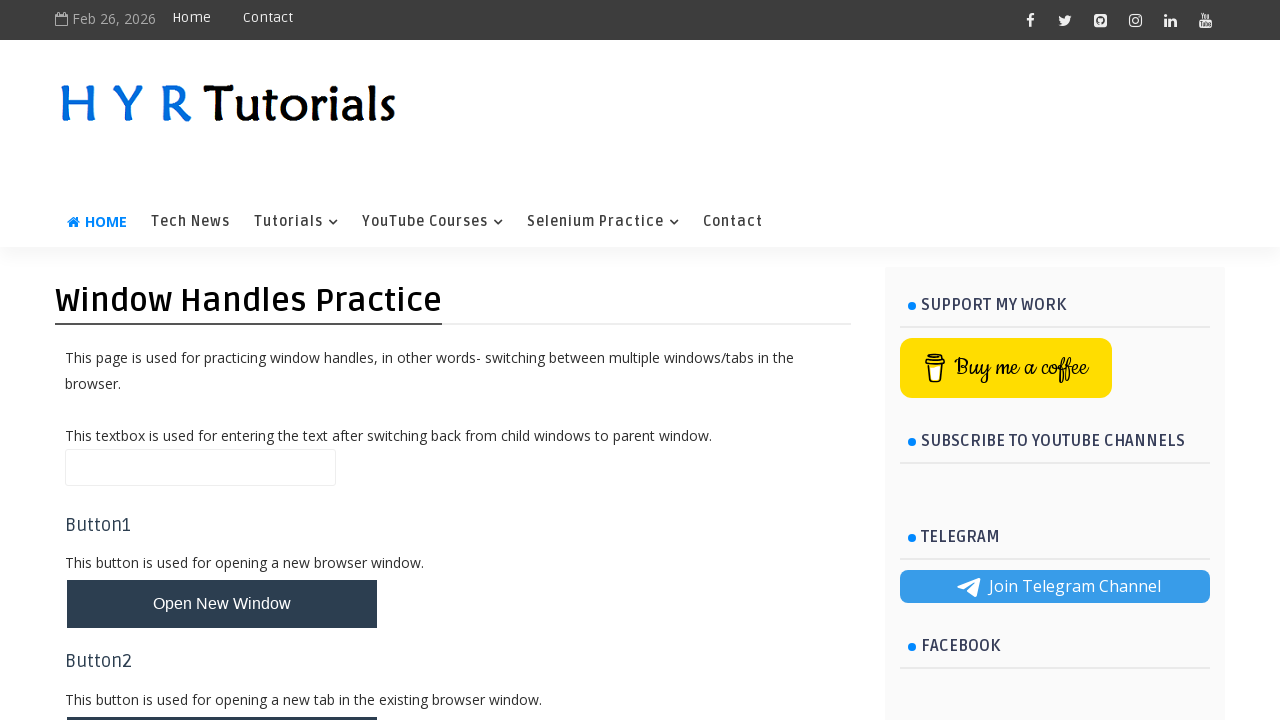

Clicked button to open new windows at (222, 361) on #newWindowsBtn
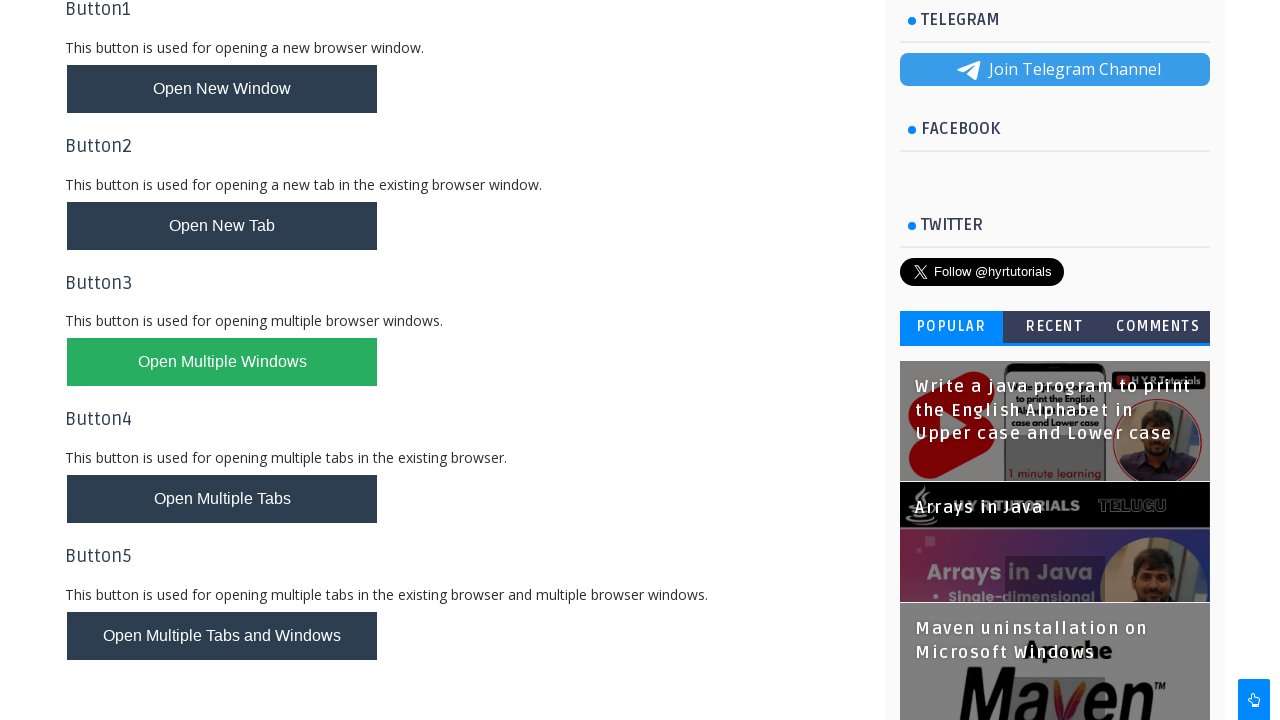

Waited for new windows to open
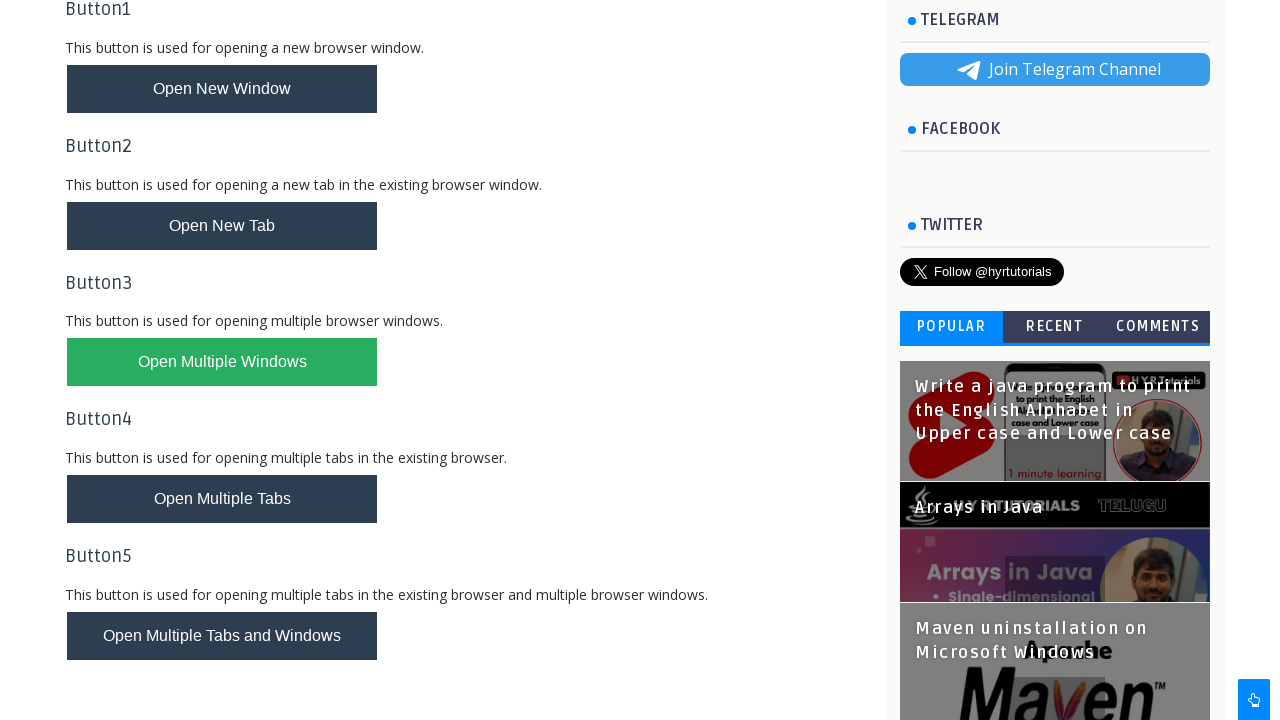

Retrieved all open pages from context
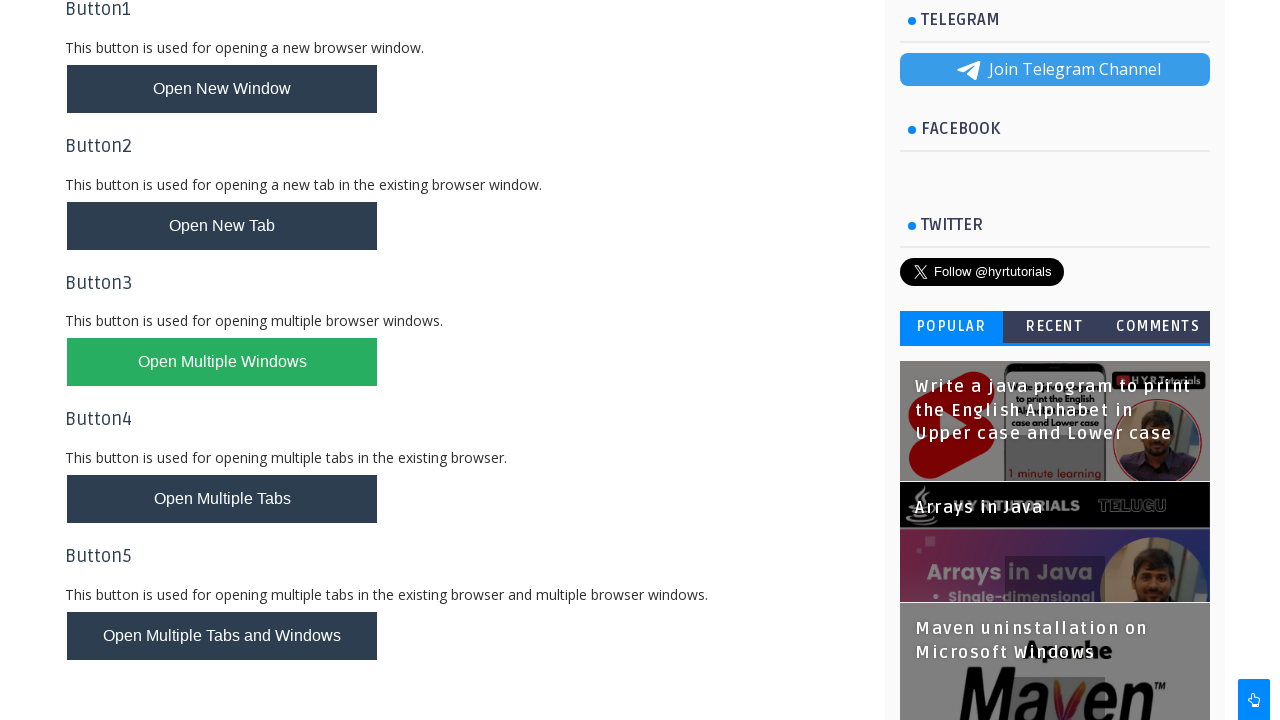

Found target window with 'Basic Controls' in title
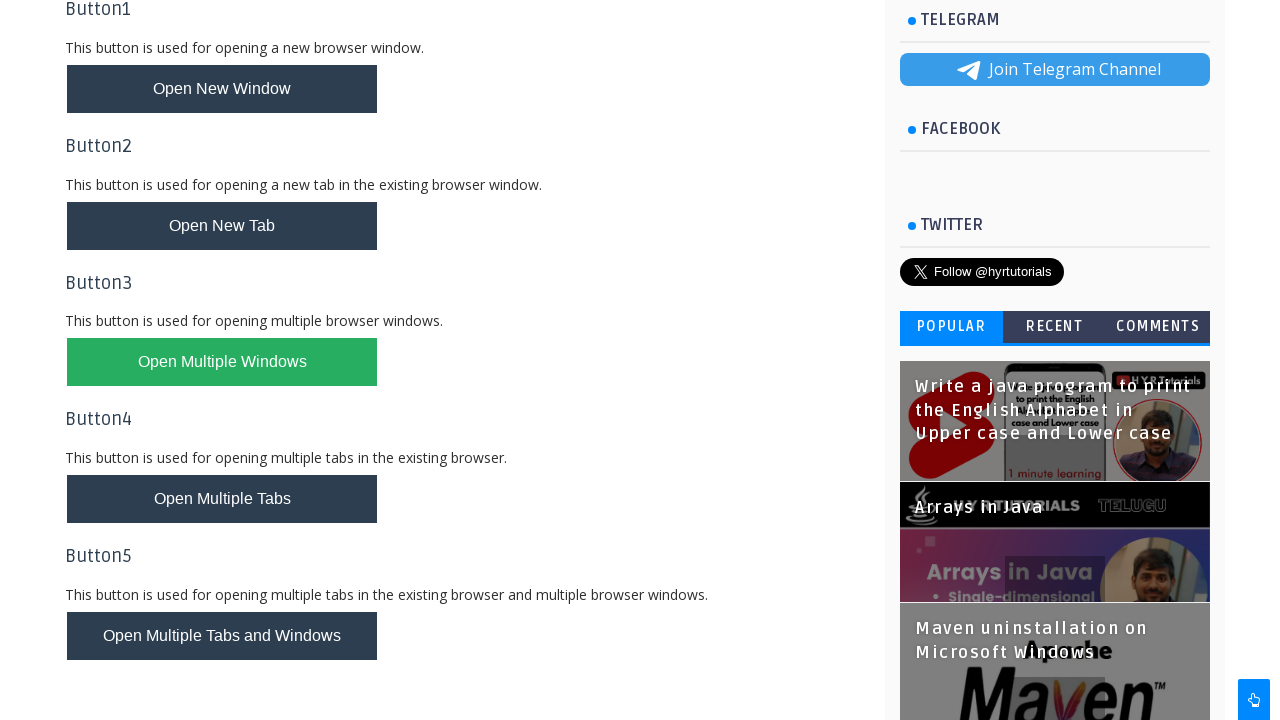

Filled first name field with 'testuser123@example.com' on #firstName
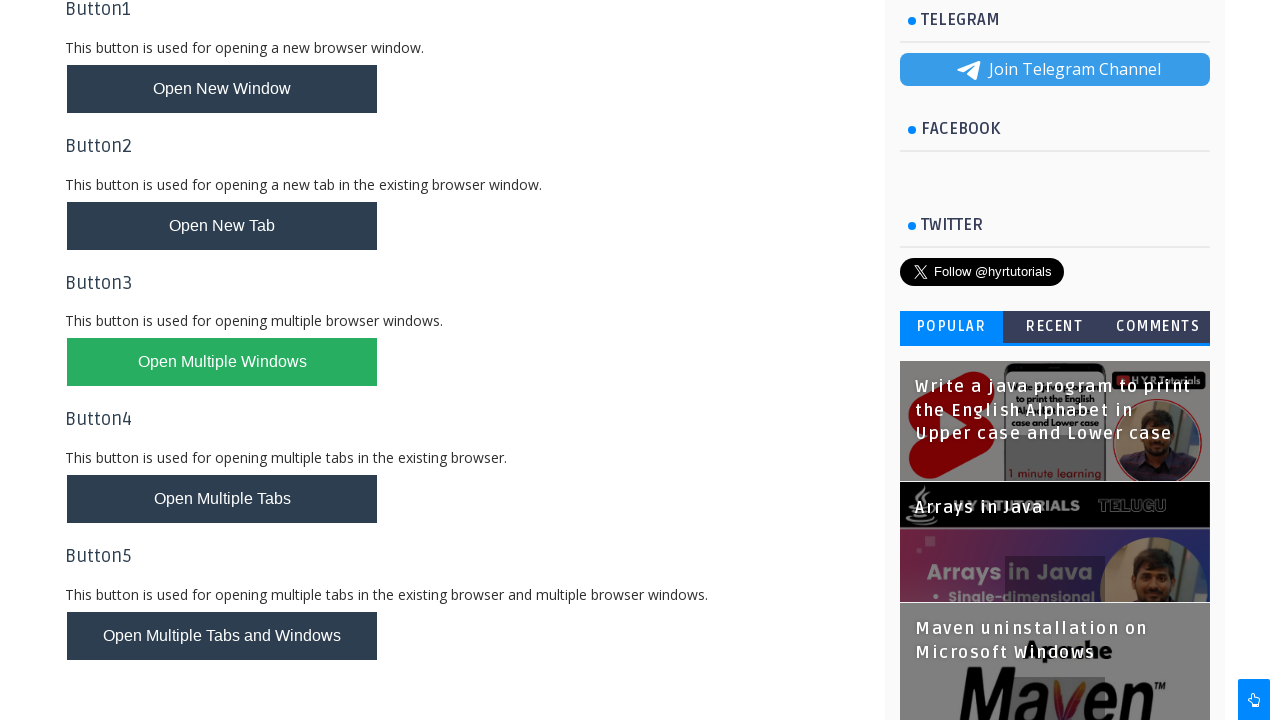

Filled last name field with 'TestPassword456' on #lastName
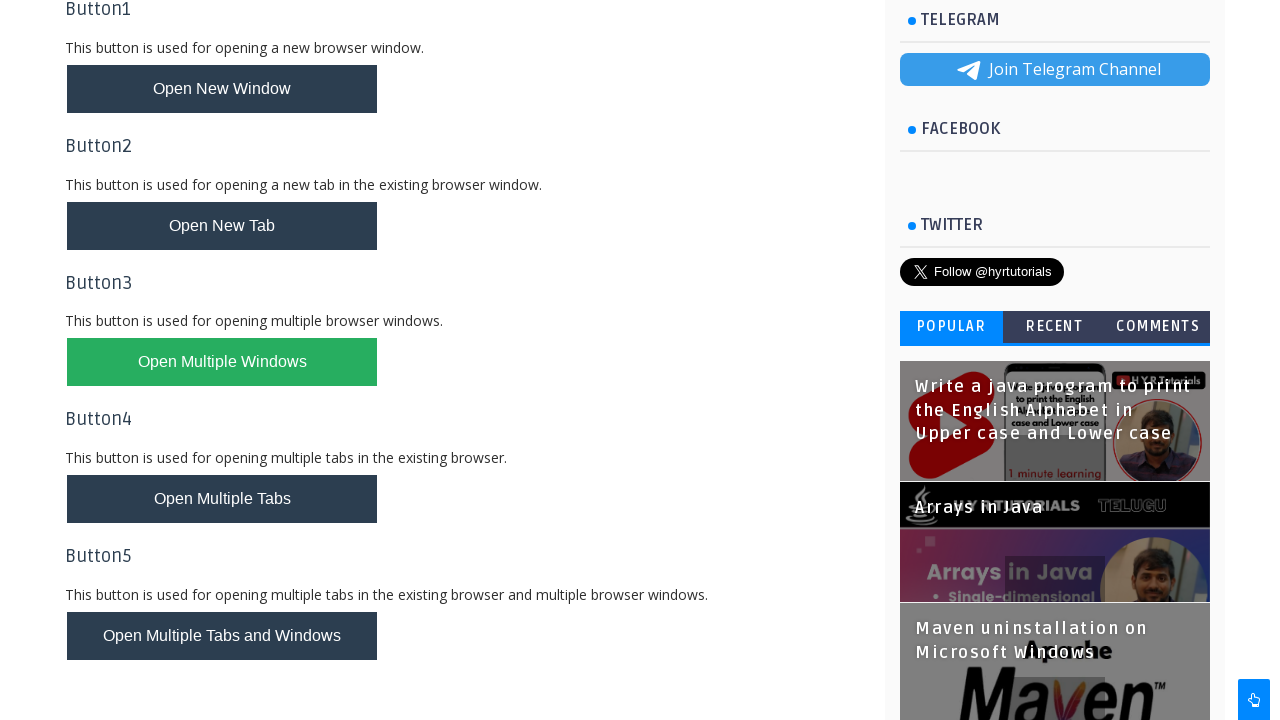

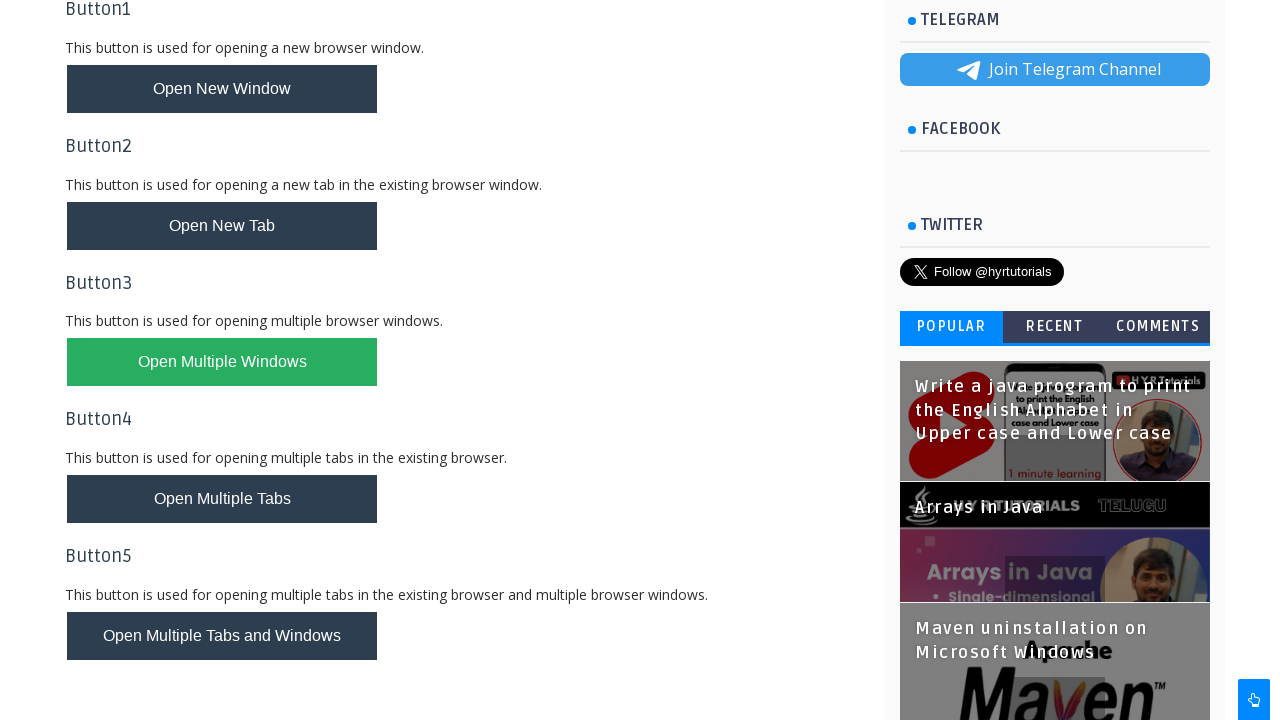